Tests that the counter displays the current number of todo items

Starting URL: https://demo.playwright.dev/todomvc

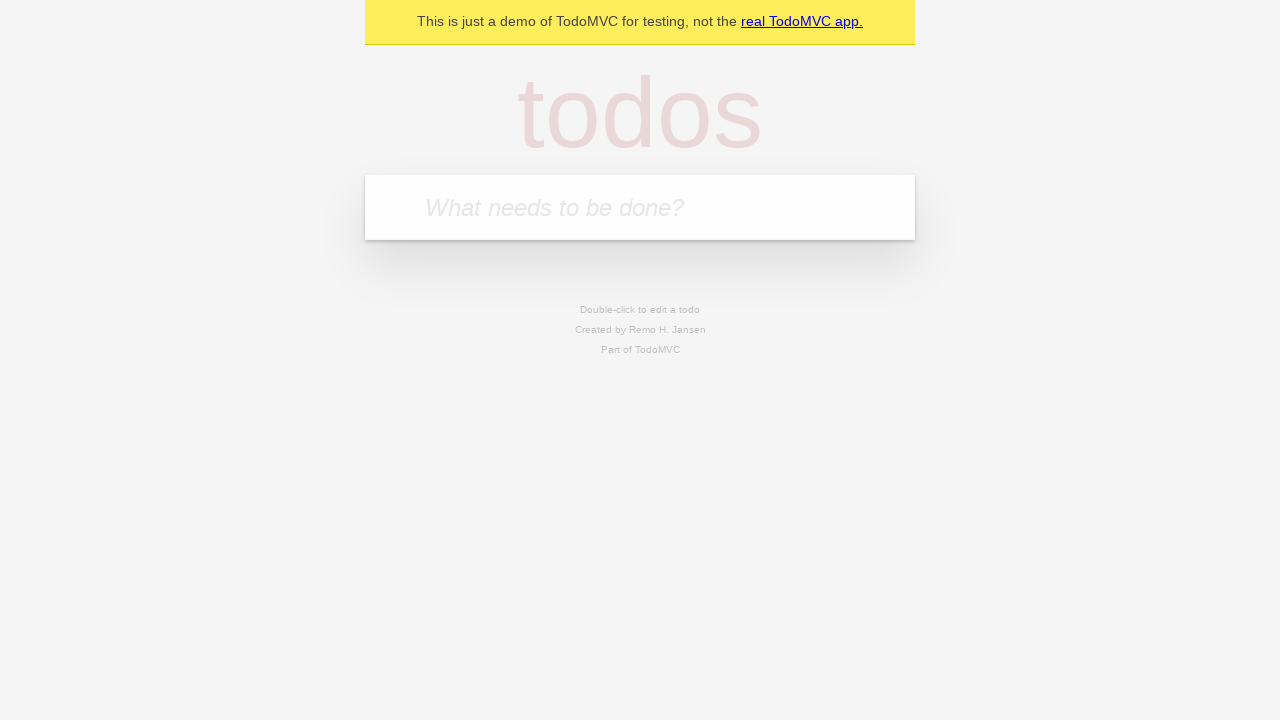

Located the 'What needs to be done?' input field
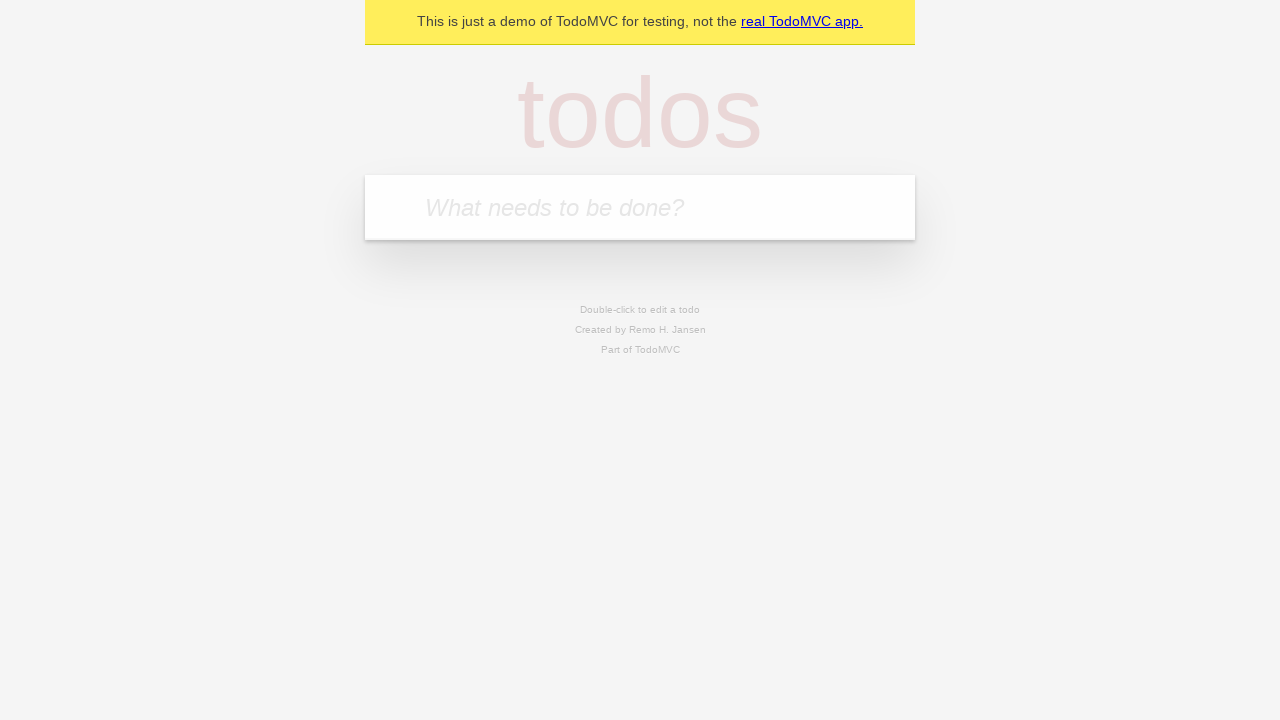

Filled todo input with 'buy some cheese' on internal:attr=[placeholder="What needs to be done?"i]
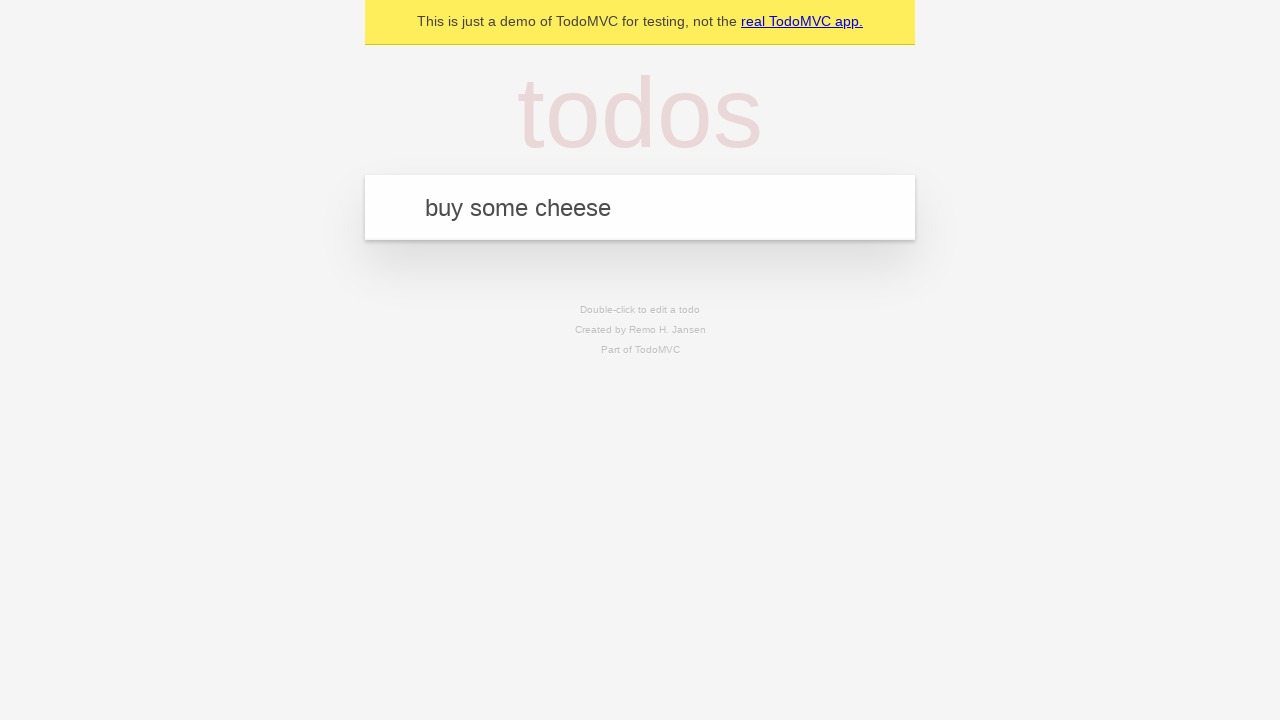

Pressed Enter to create first todo item on internal:attr=[placeholder="What needs to be done?"i]
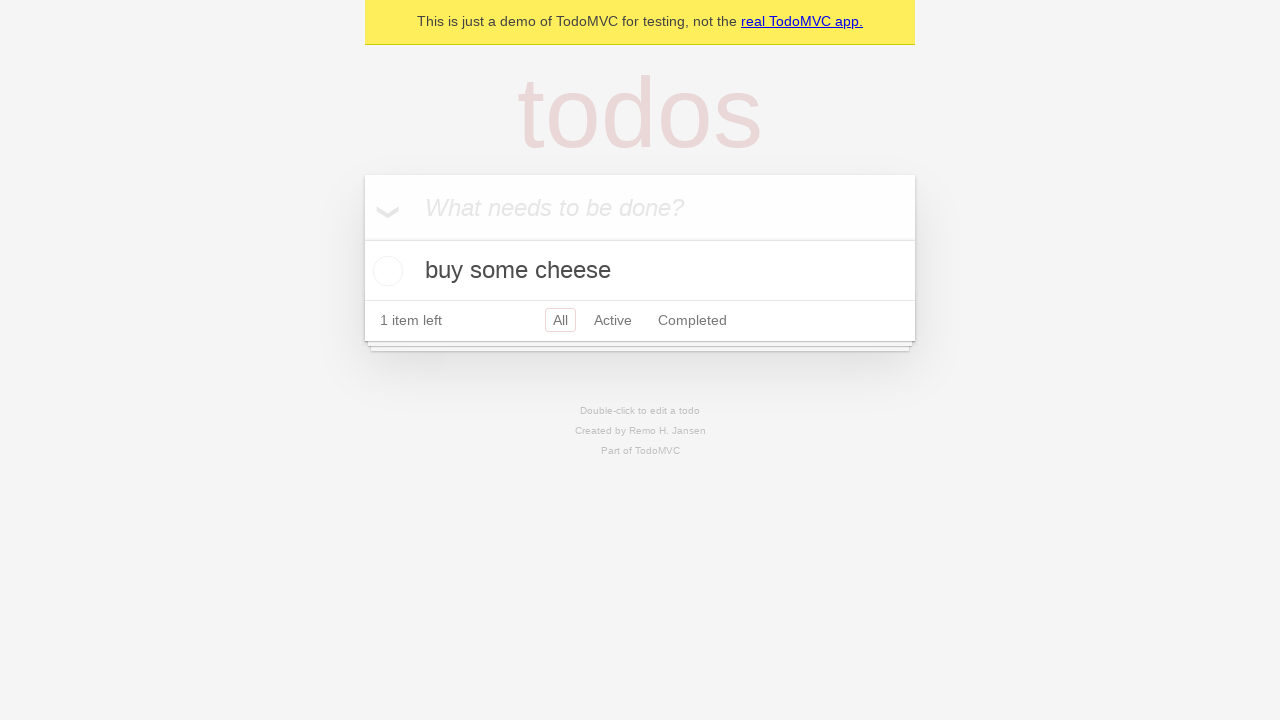

Todo counter element appeared
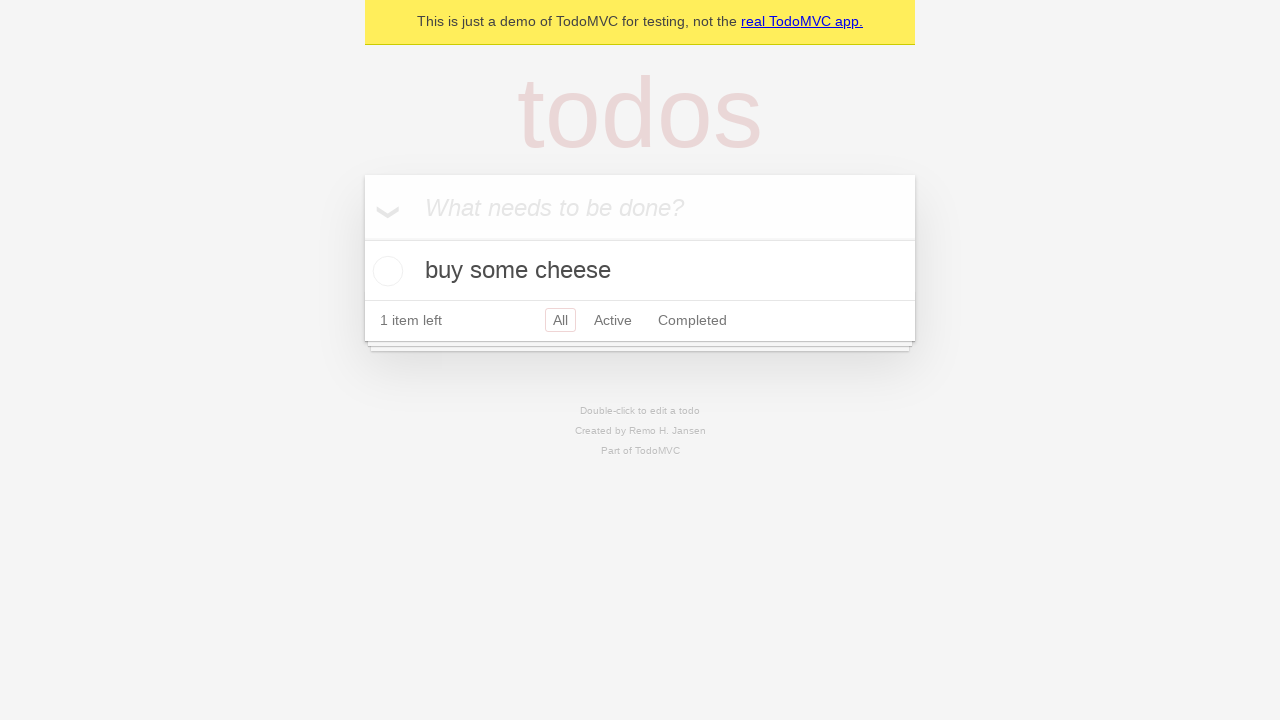

Filled todo input with 'feed the cat' on internal:attr=[placeholder="What needs to be done?"i]
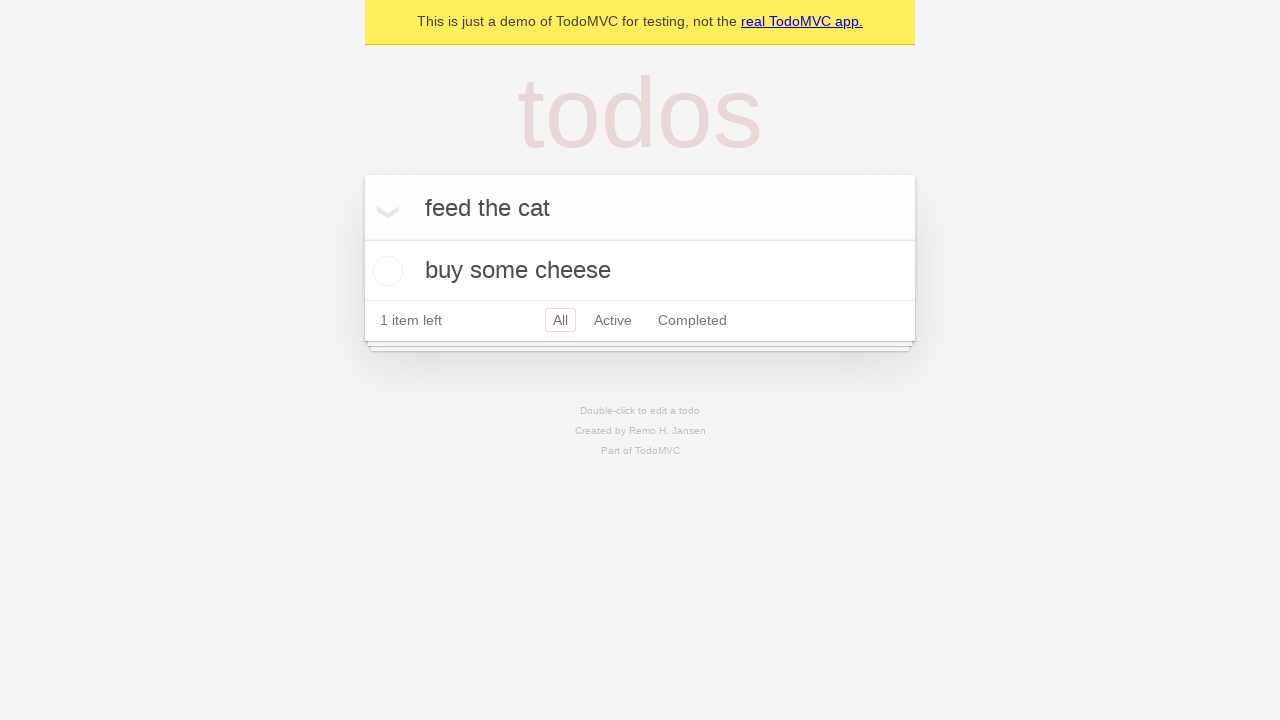

Pressed Enter to create second todo item on internal:attr=[placeholder="What needs to be done?"i]
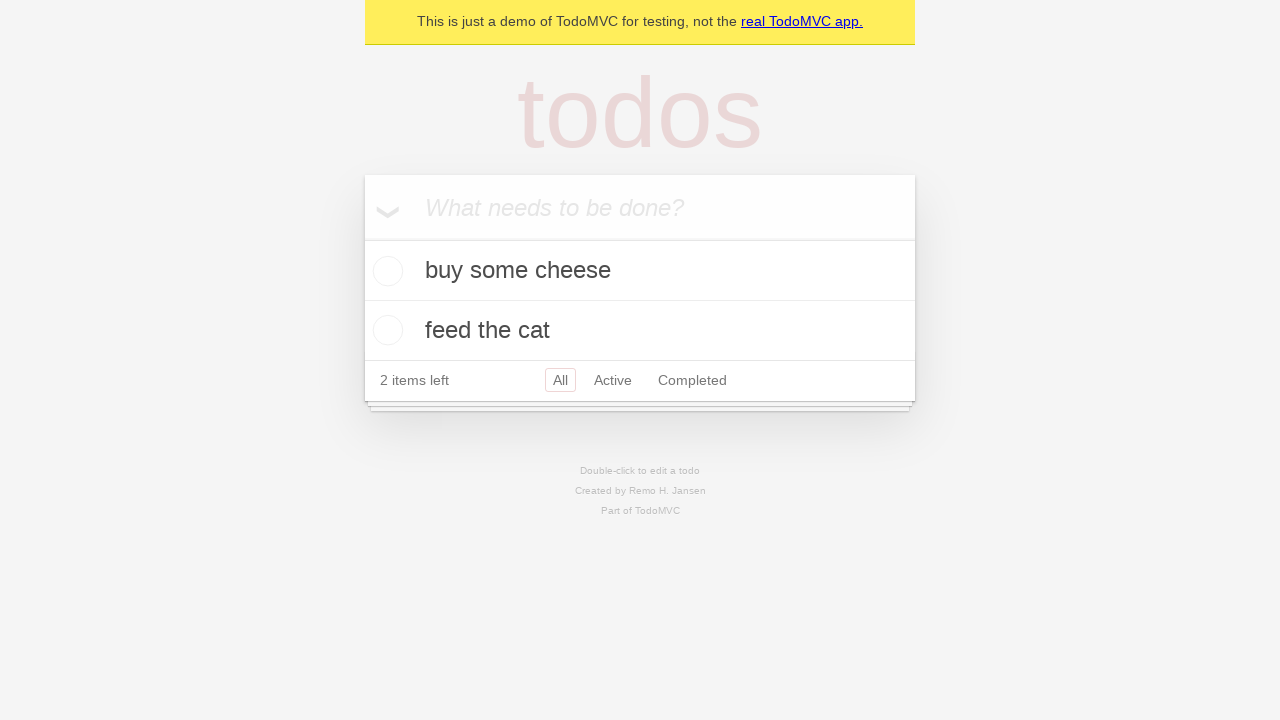

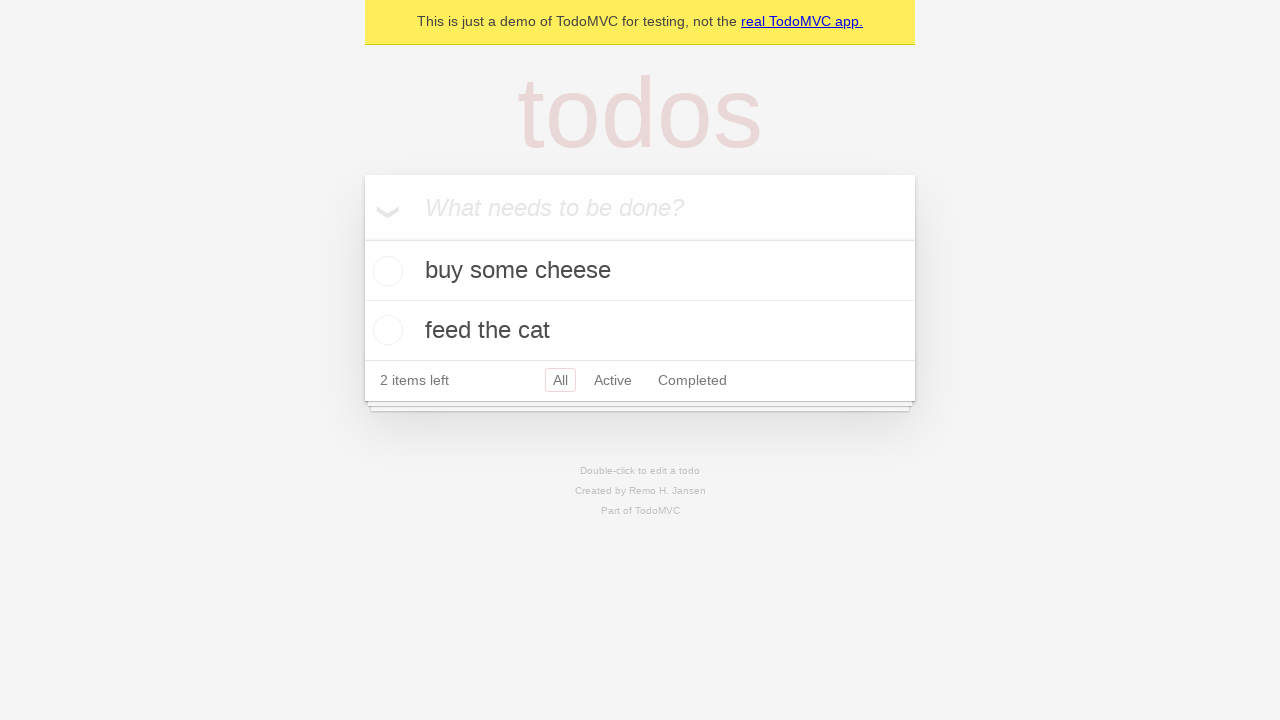